Tests page scrolling functionality by scrolling down to a specific element and then scrolling back up

Starting URL: https://www.shopclues.com/weight-gainers.html?sort_by=bestsellers&sort_order=desc

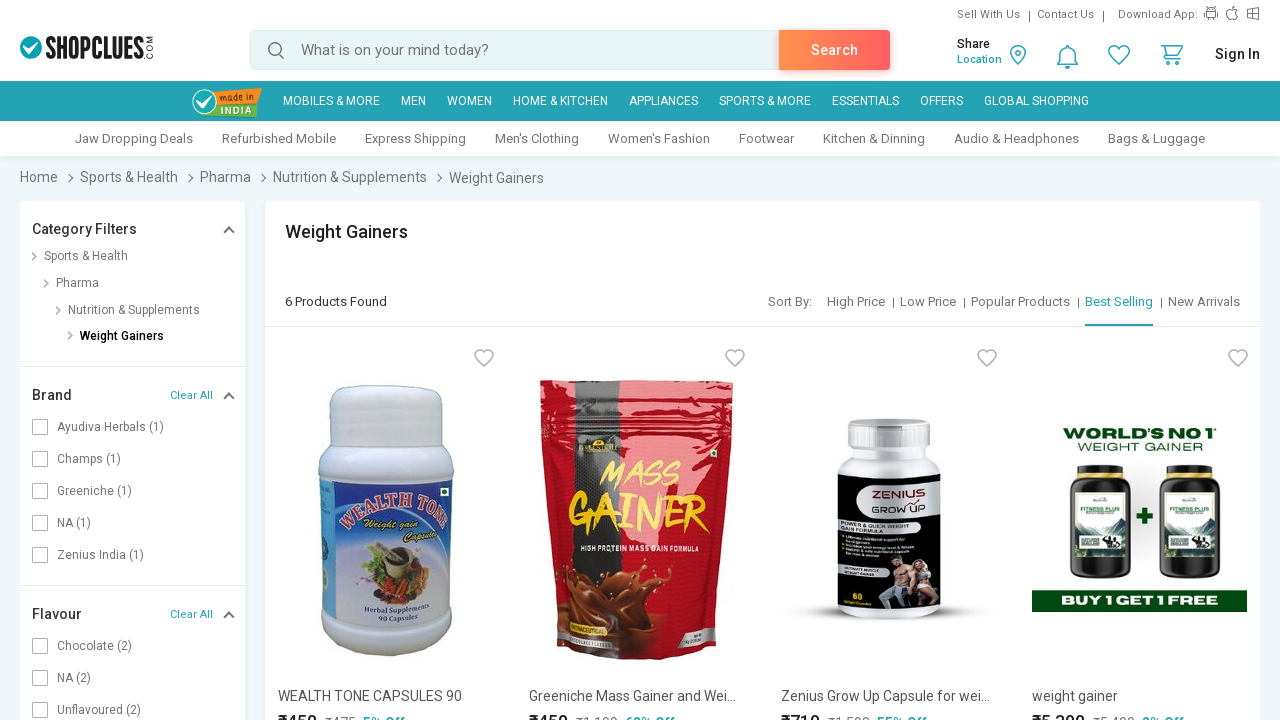

Scrolled down to 'Wall of Fame' element
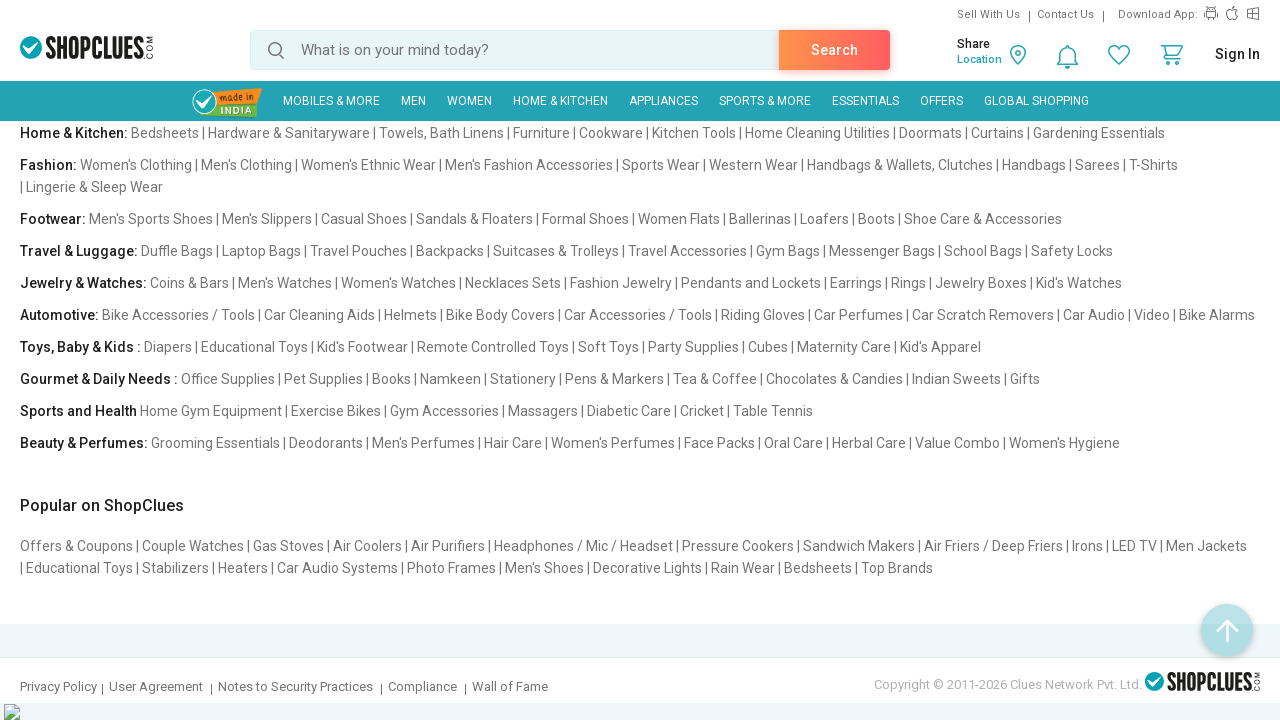

Waited 3 seconds for scroll animation to complete
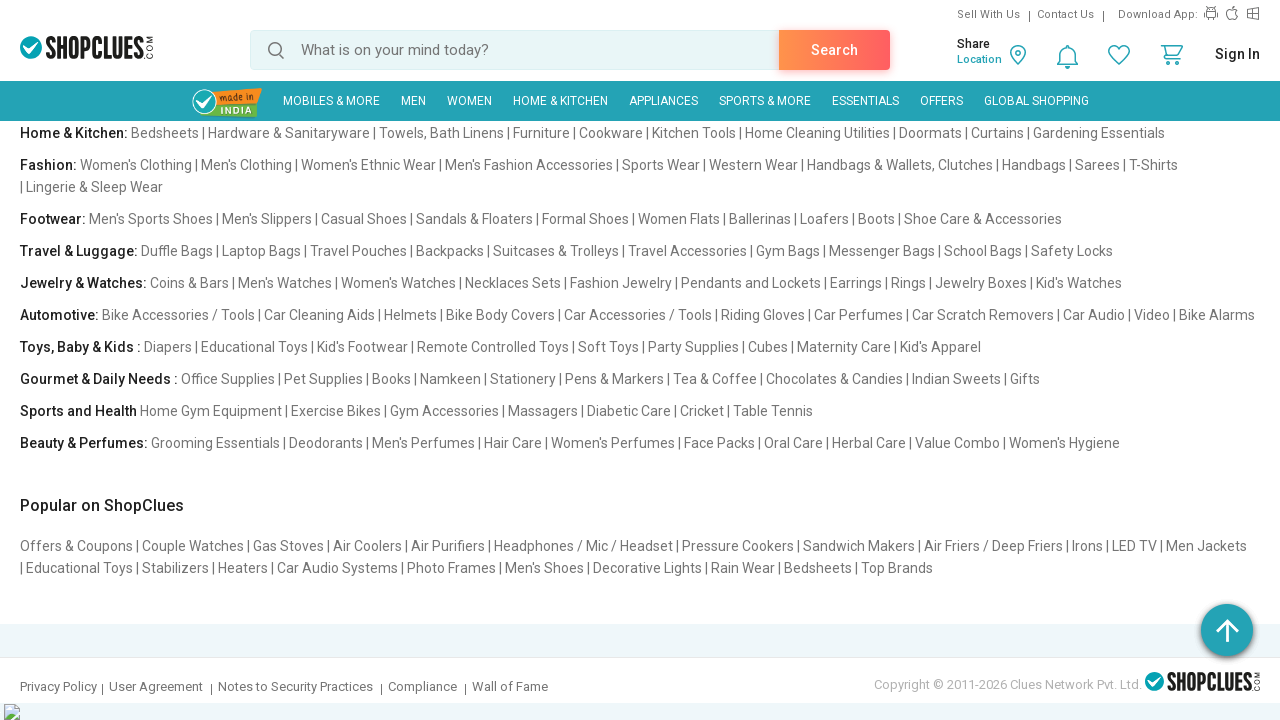

Scrolled back up by 3000 pixels
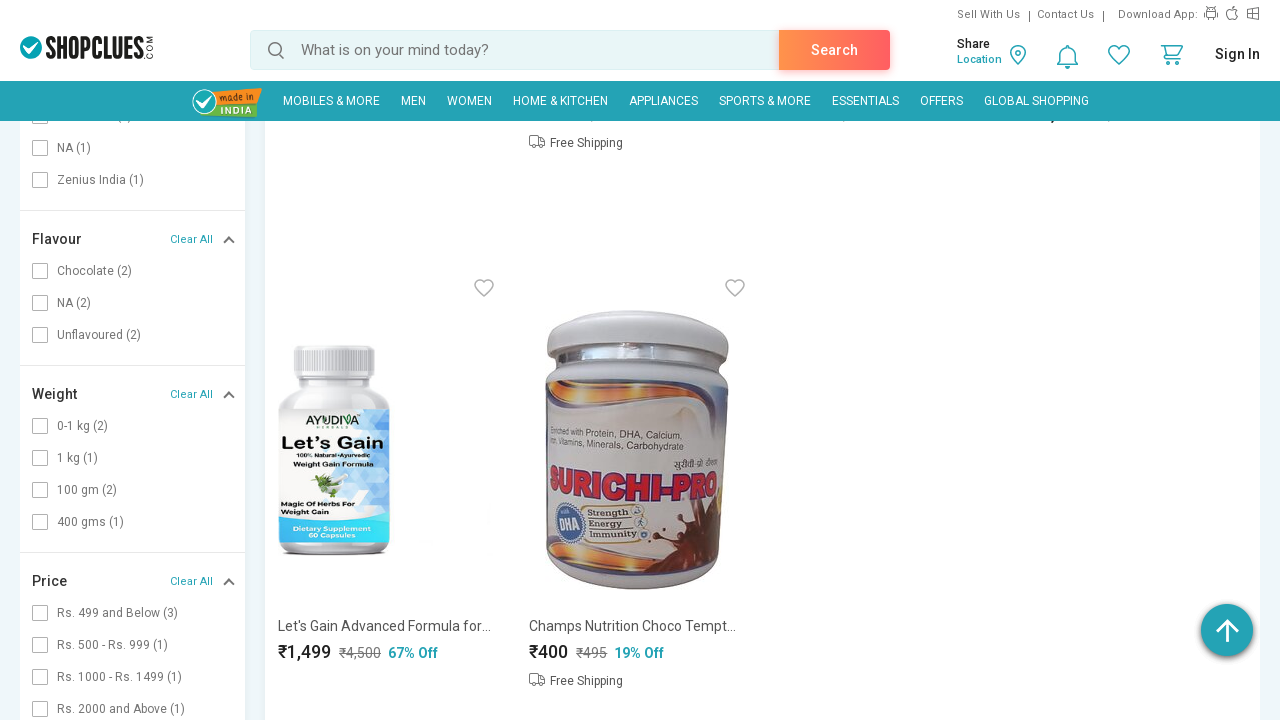

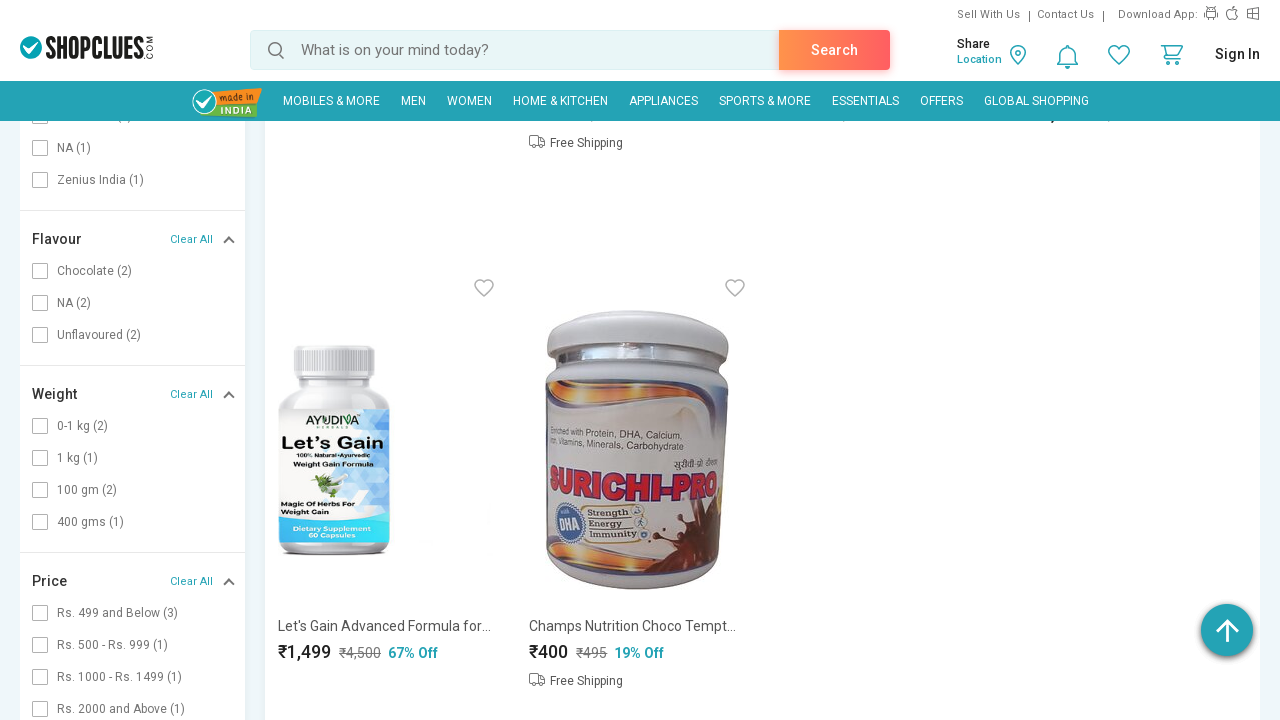